Tests that the clear completed button displays the correct text

Starting URL: https://demo.playwright.dev/todomvc

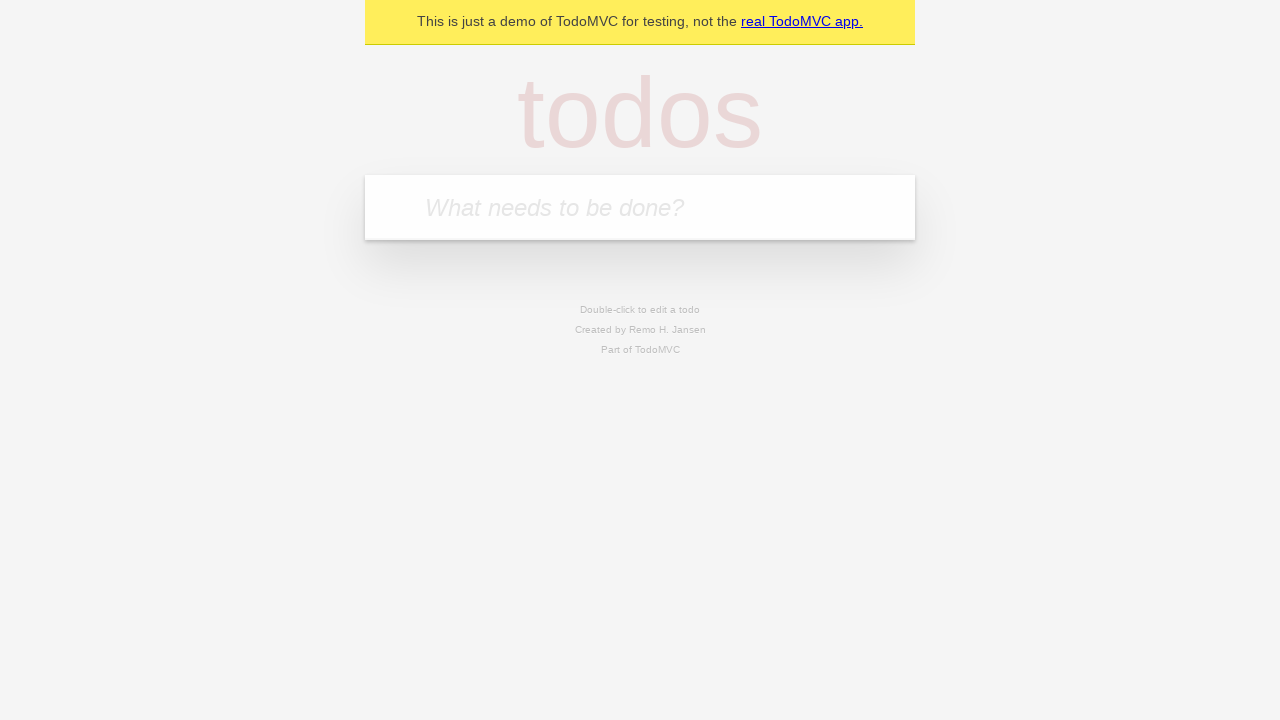

Filled first todo input with 'buy some cheese' on .new-todo
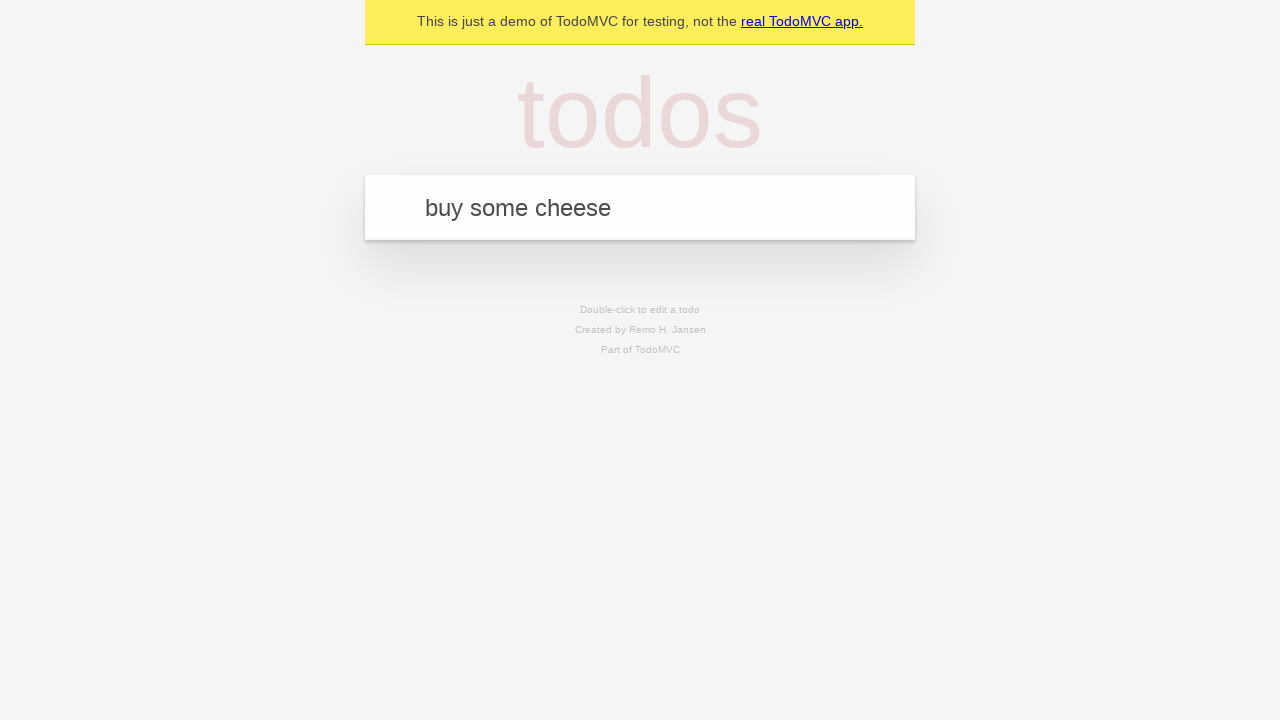

Pressed Enter to add first todo on .new-todo
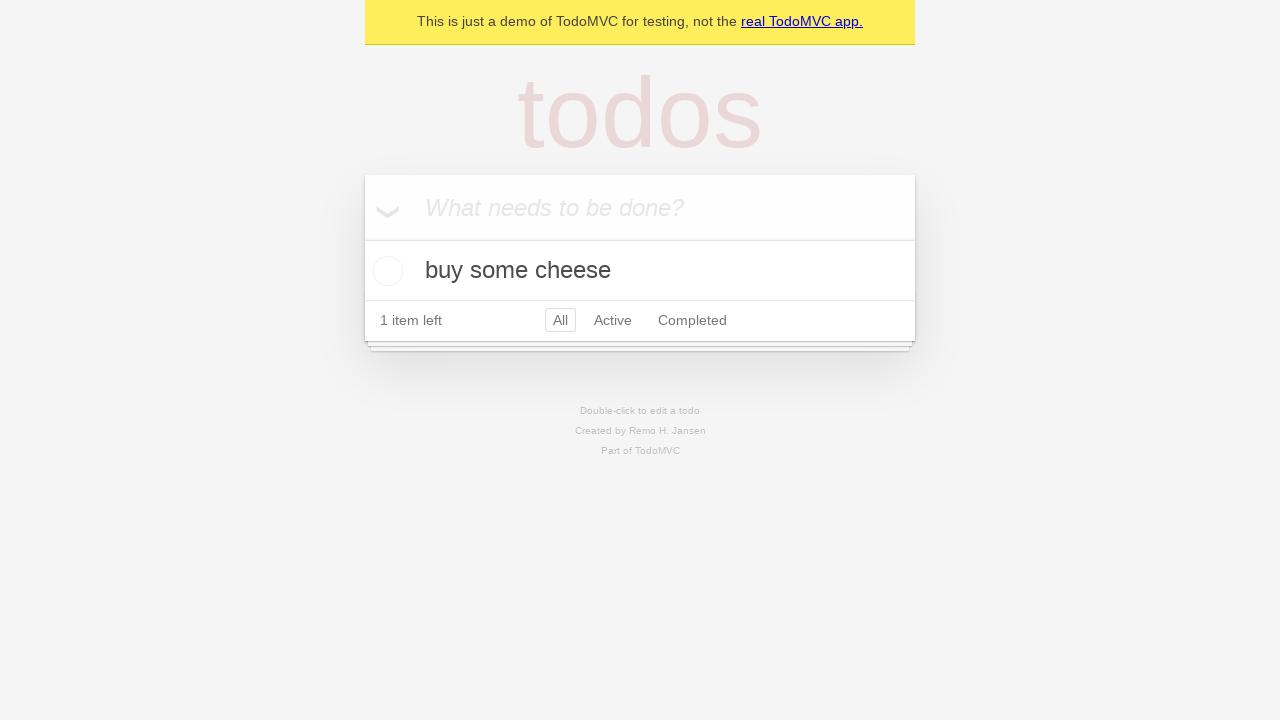

Filled second todo input with 'feed the cat' on .new-todo
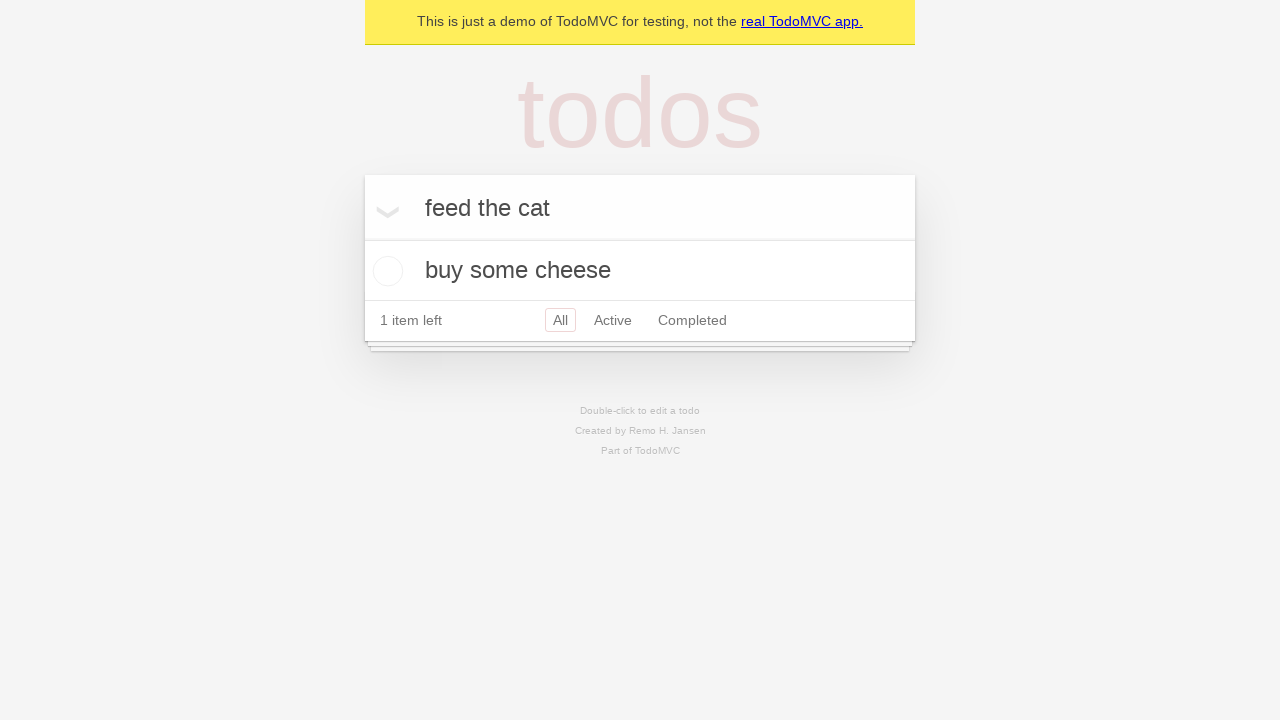

Pressed Enter to add second todo on .new-todo
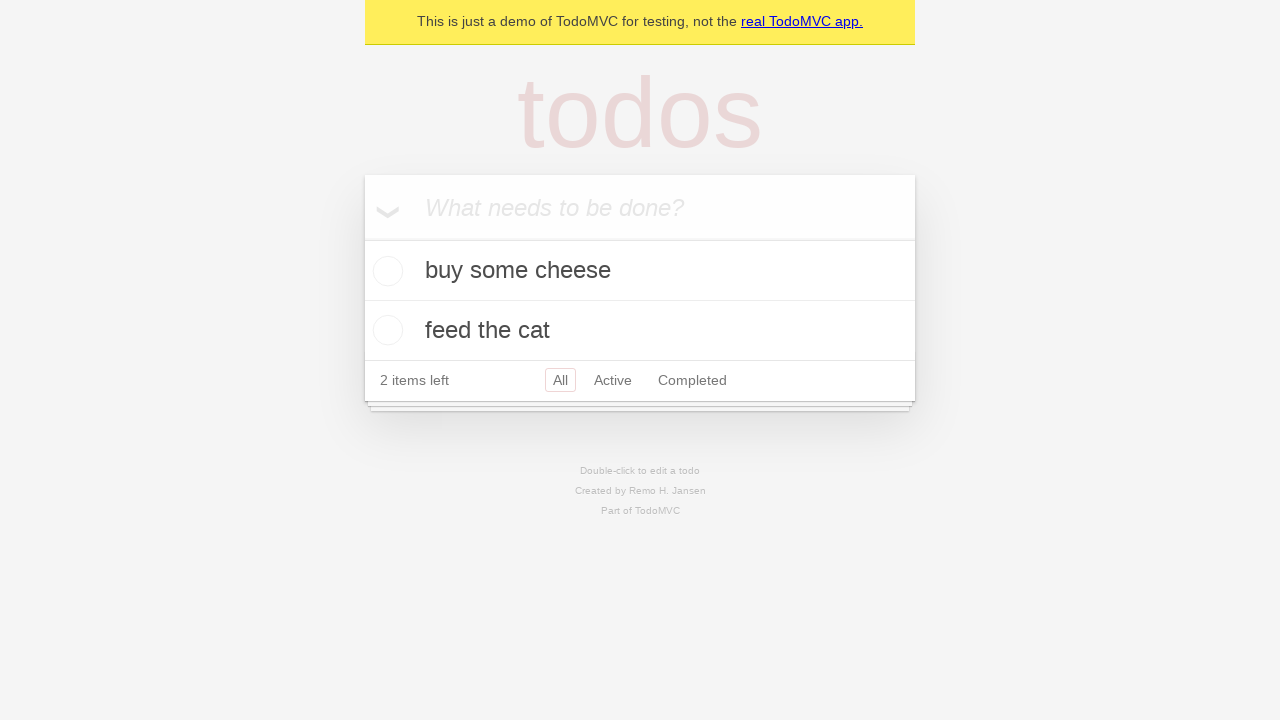

Filled third todo input with 'book a doctors appointment' on .new-todo
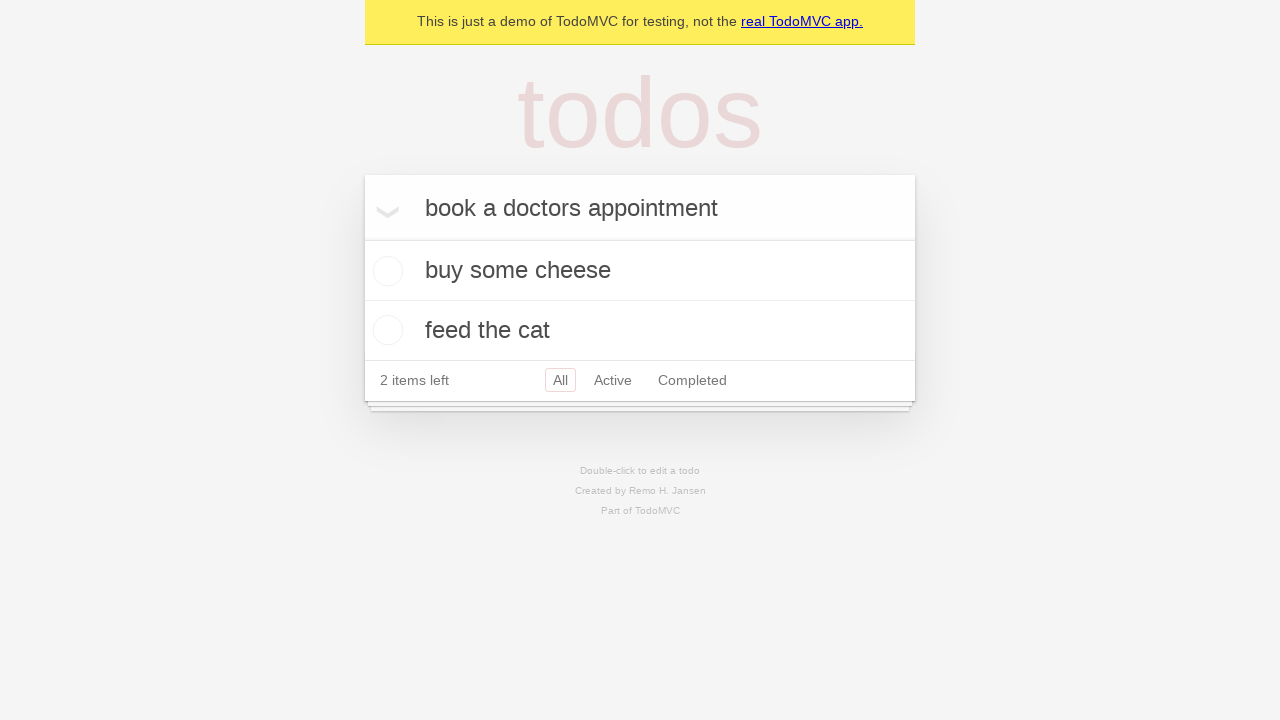

Pressed Enter to add third todo on .new-todo
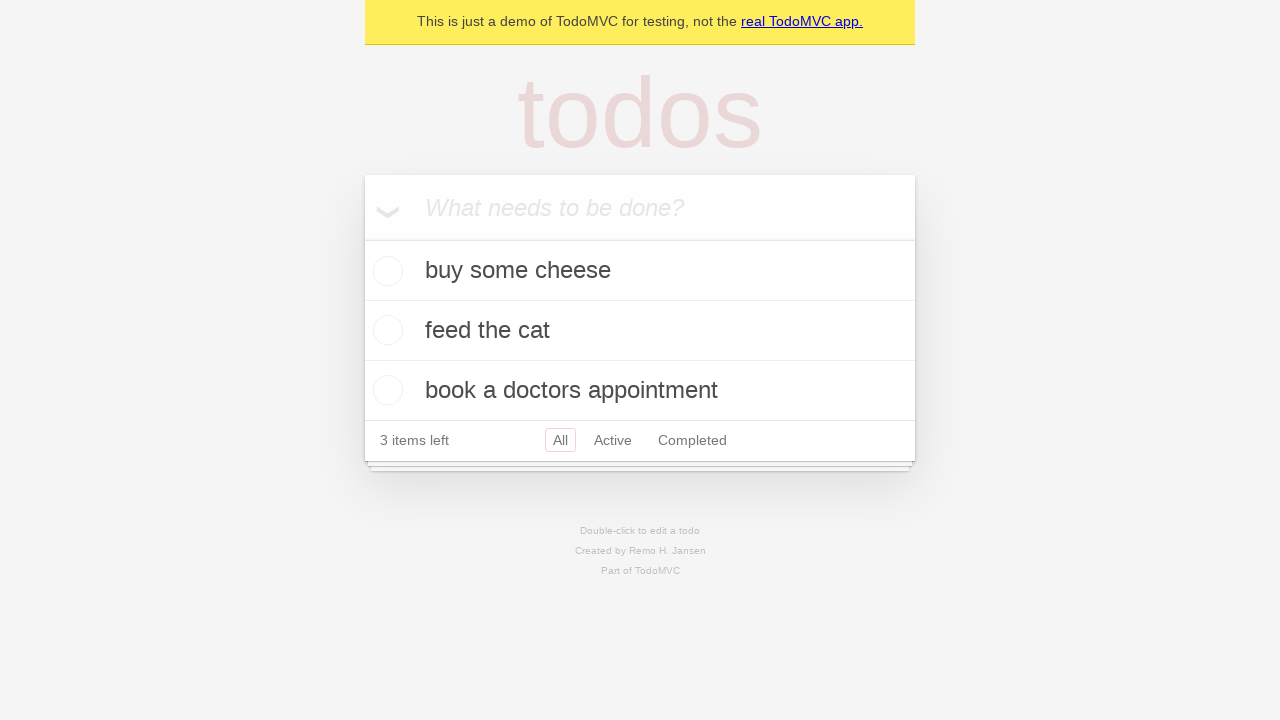

Checked first todo item at (385, 271) on .todo-list li .toggle >> nth=0
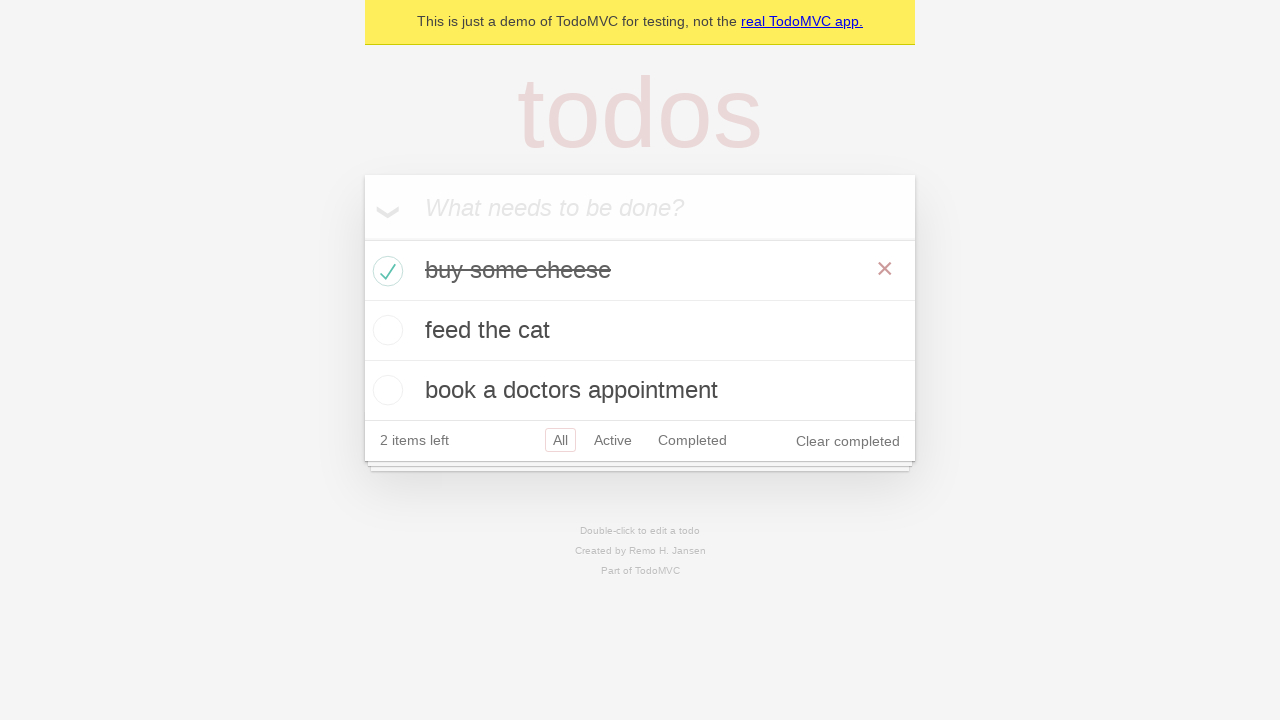

Clear completed button appeared
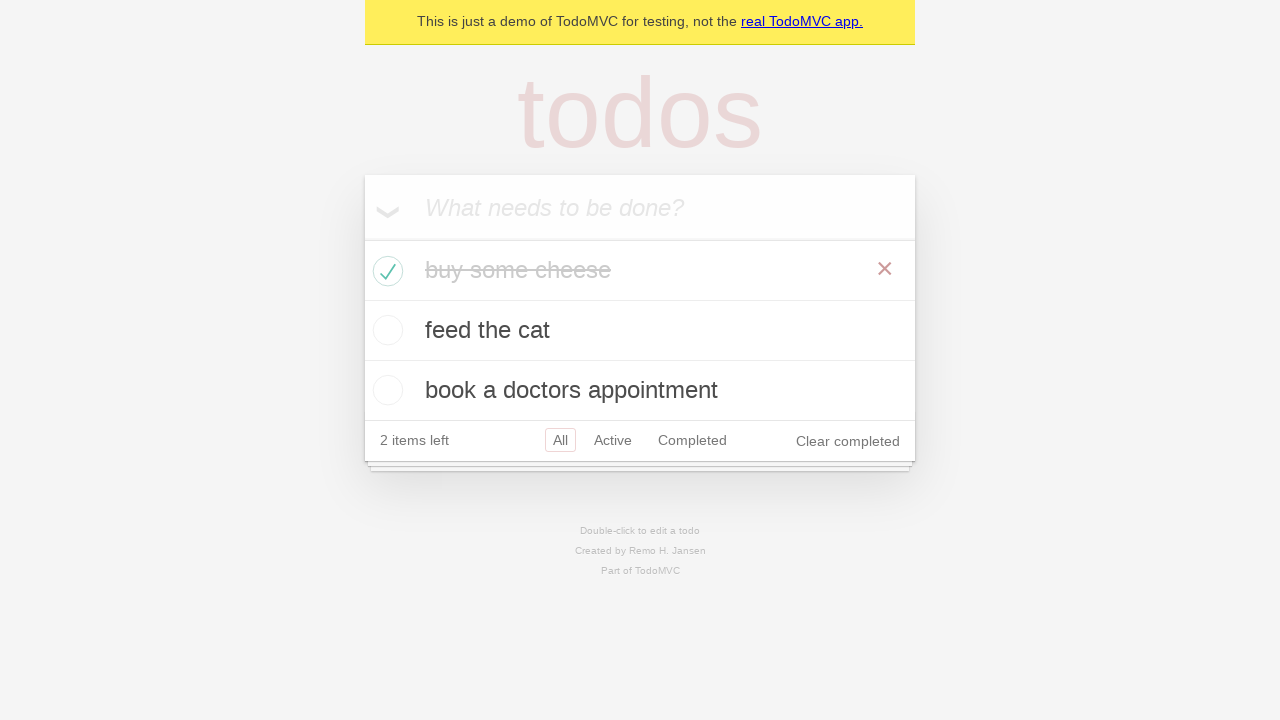

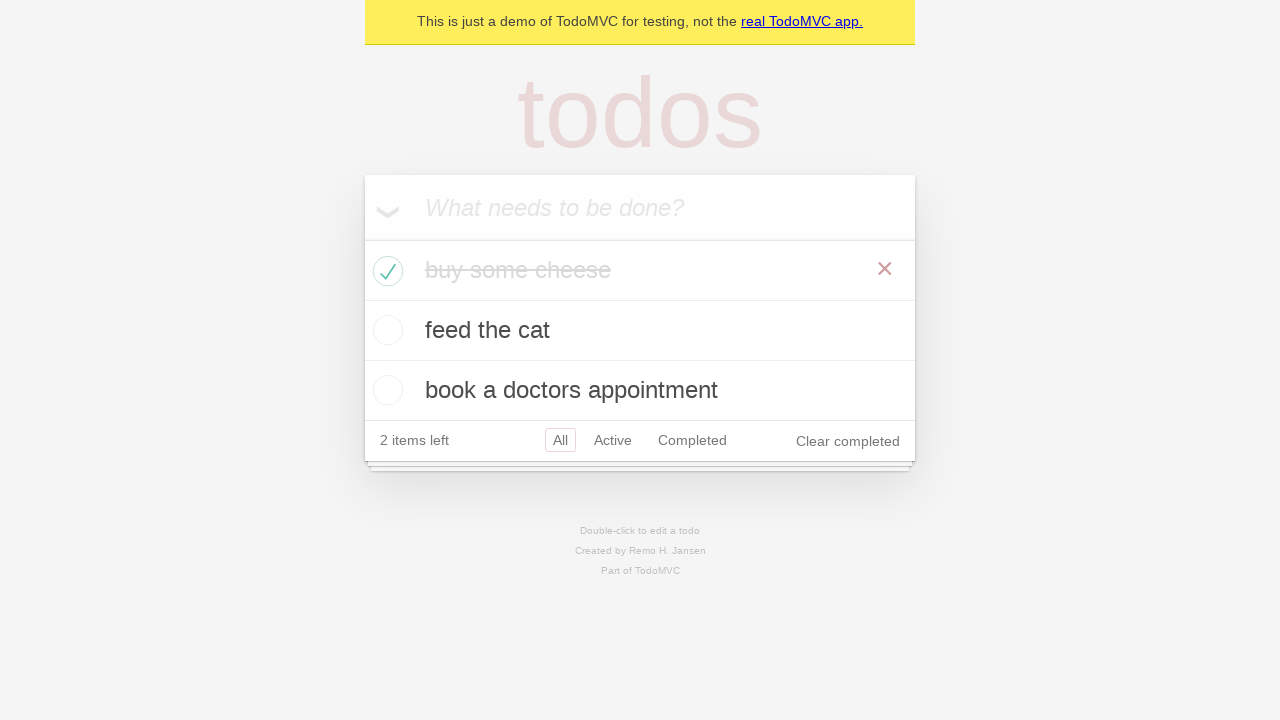